Tests drag and drop functionality within an iframe on jQuery UI demo page by dragging an element from source to target

Starting URL: https://jqueryui.com/droppable/

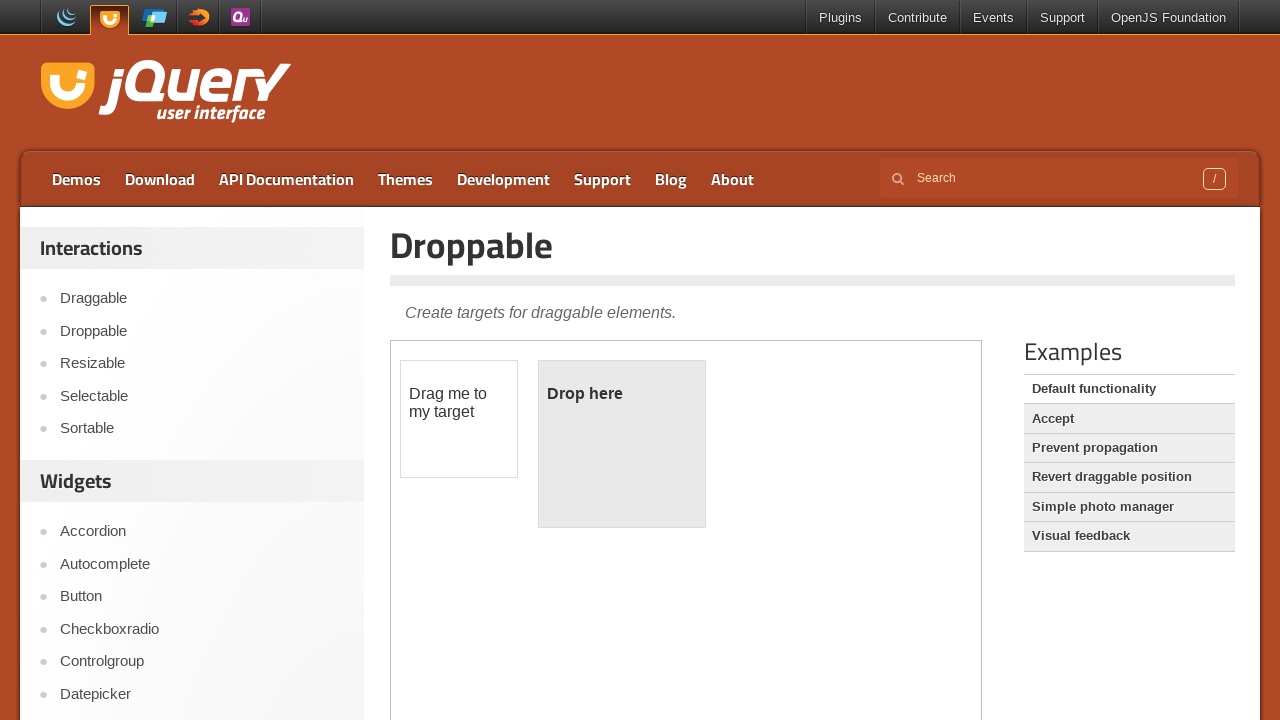

Counted iframes on page: 1 found
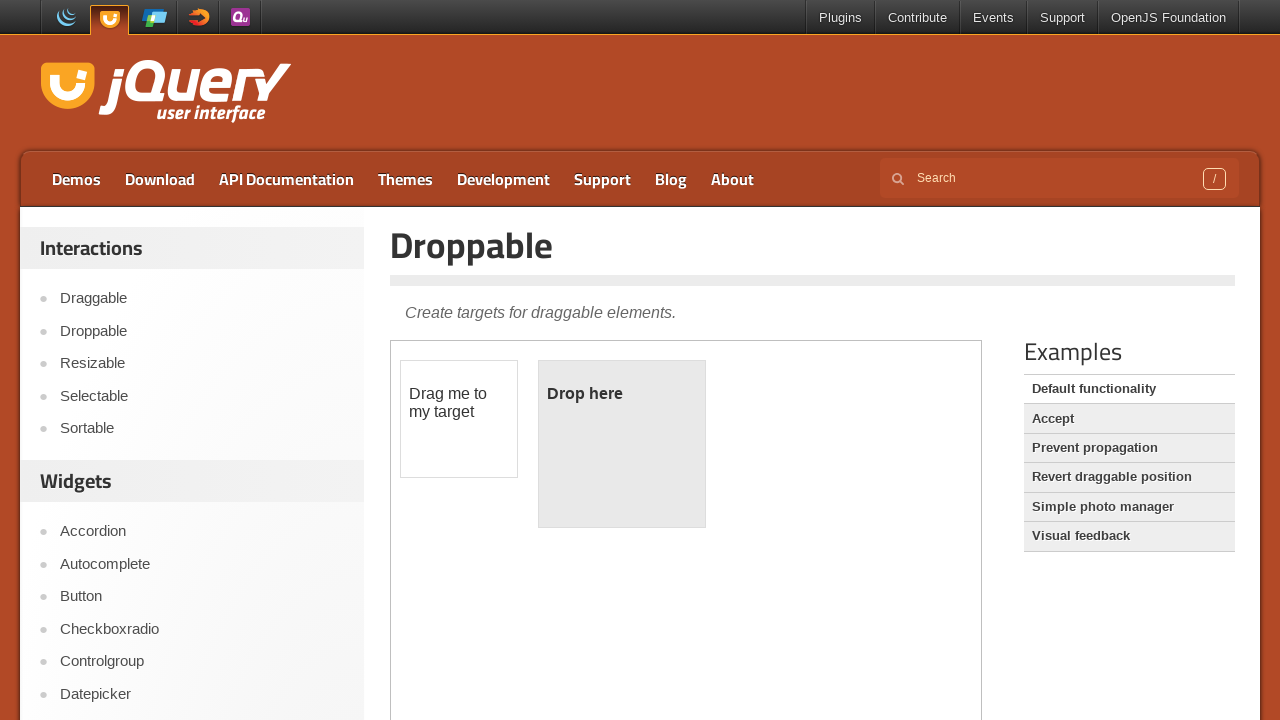

Located the demo iframe
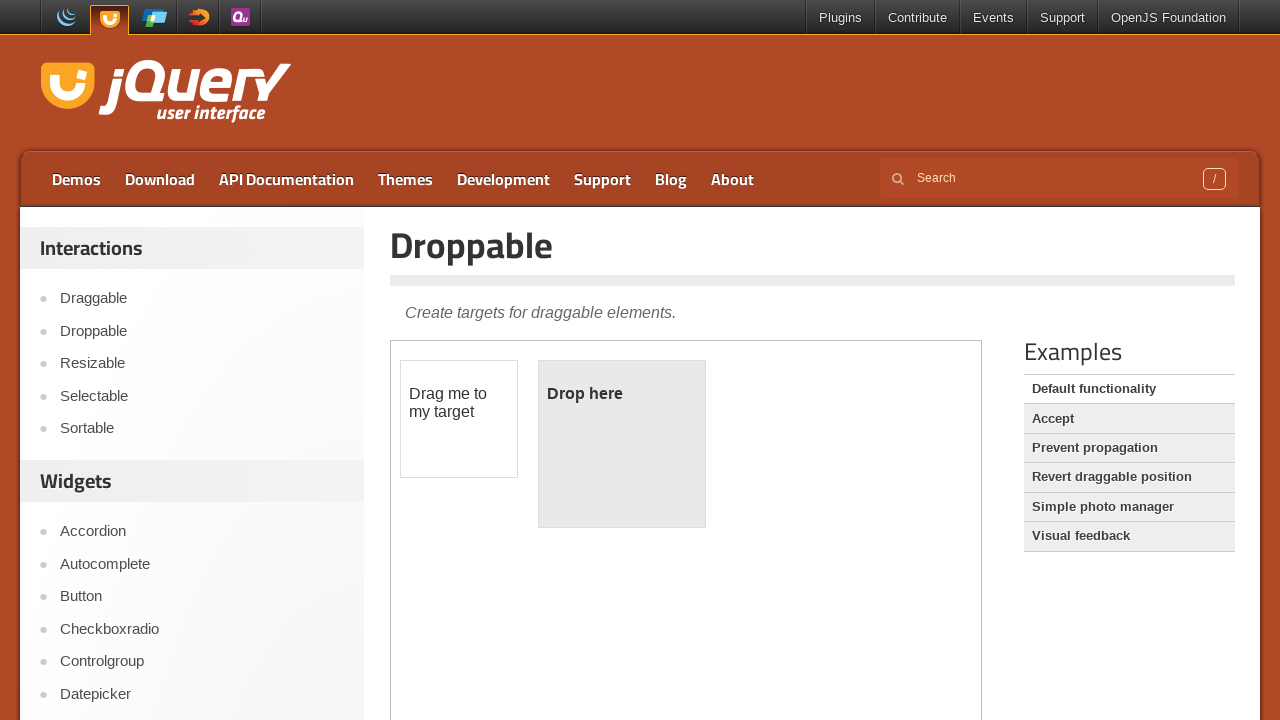

Located draggable element (#draggable) in iframe
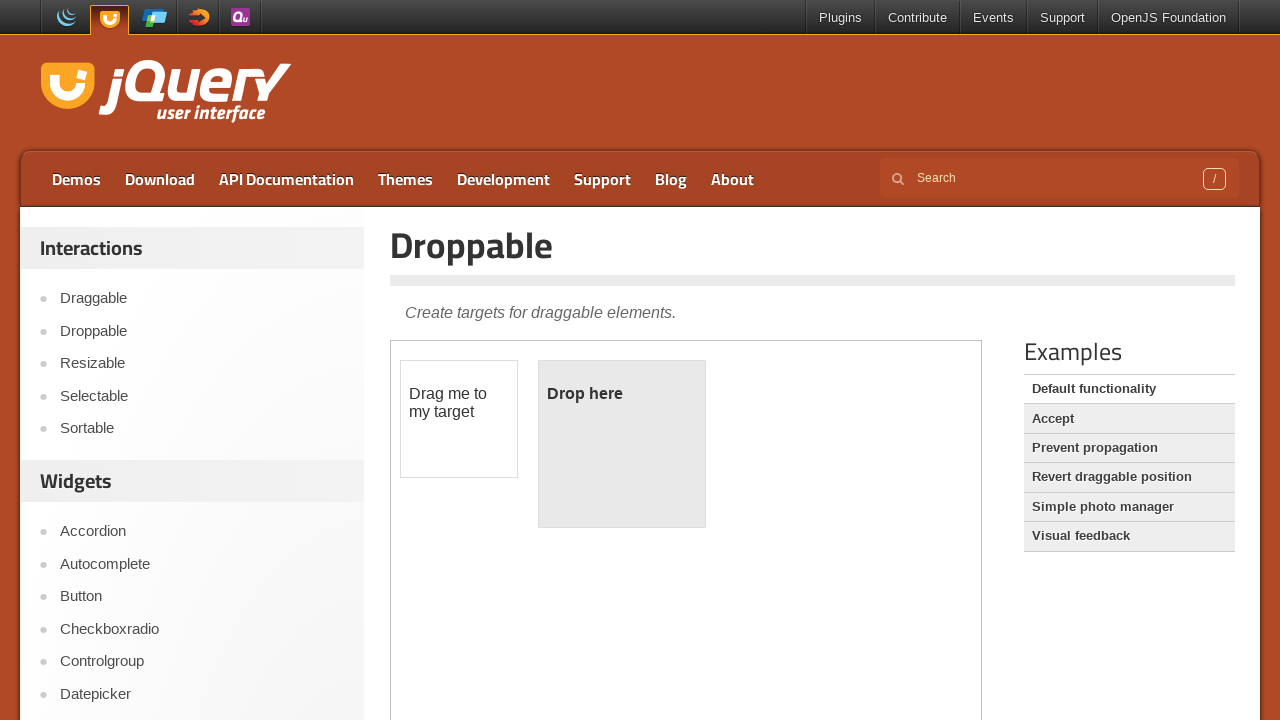

Located droppable element (#droppable) in iframe
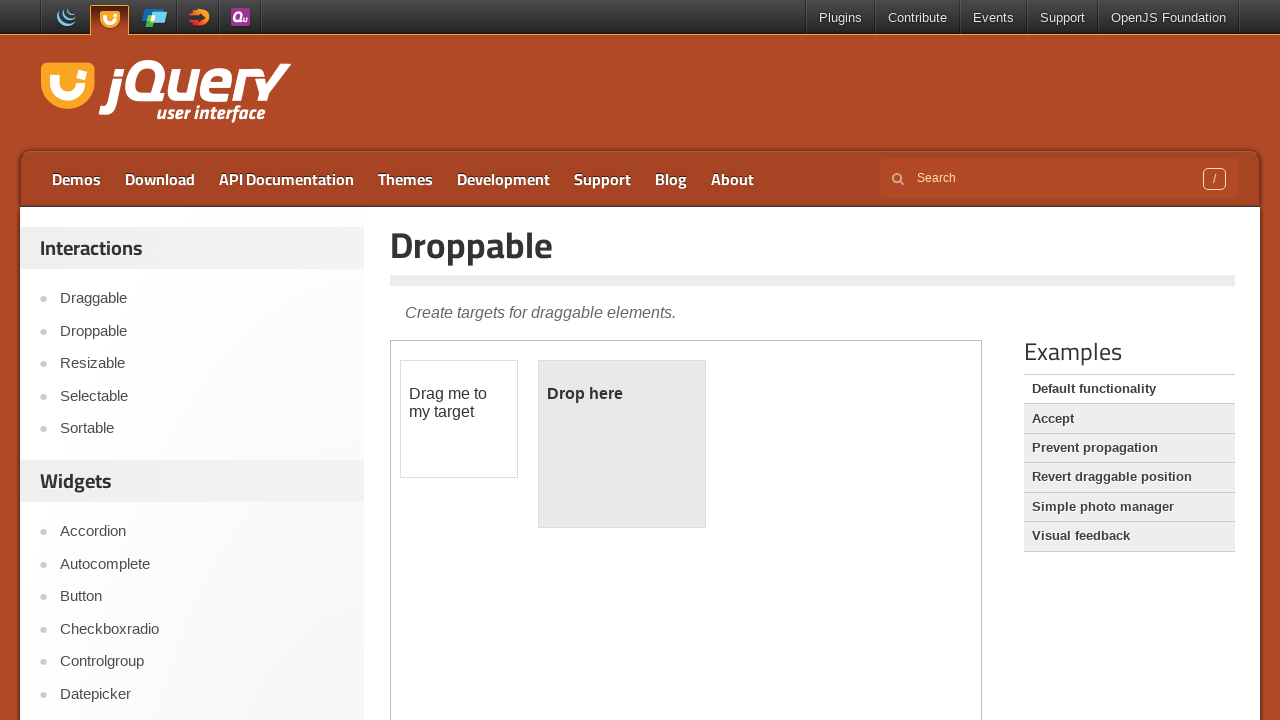

Clicked on draggable element at (459, 419) on iframe.demo-frame >> internal:control=enter-frame >> #draggable
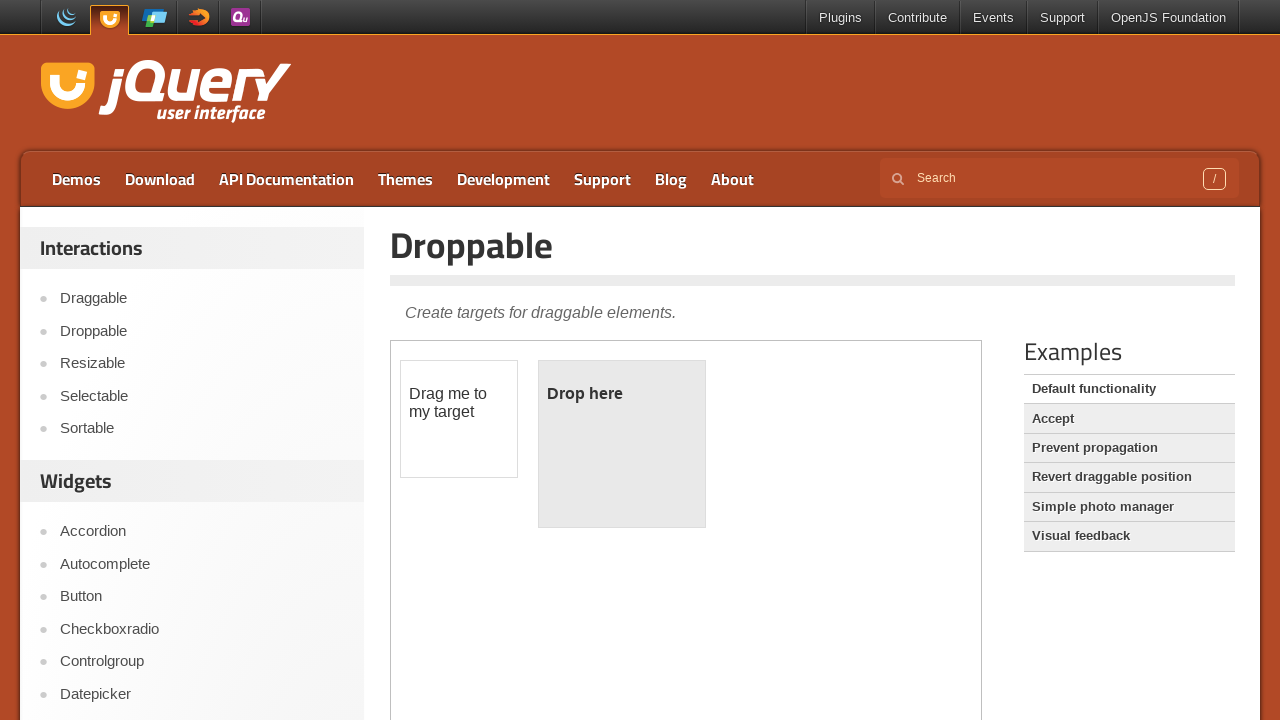

Waited 5000ms before drag and drop action
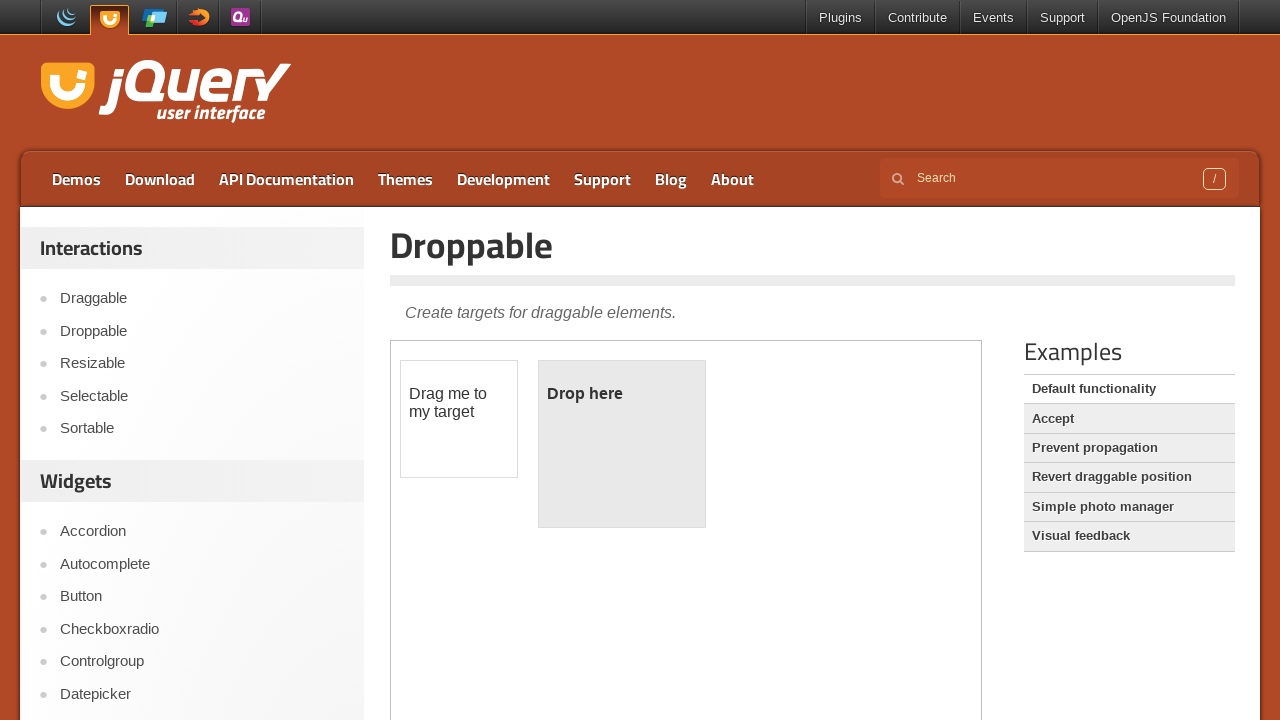

Dragged draggable element to droppable target at (622, 444)
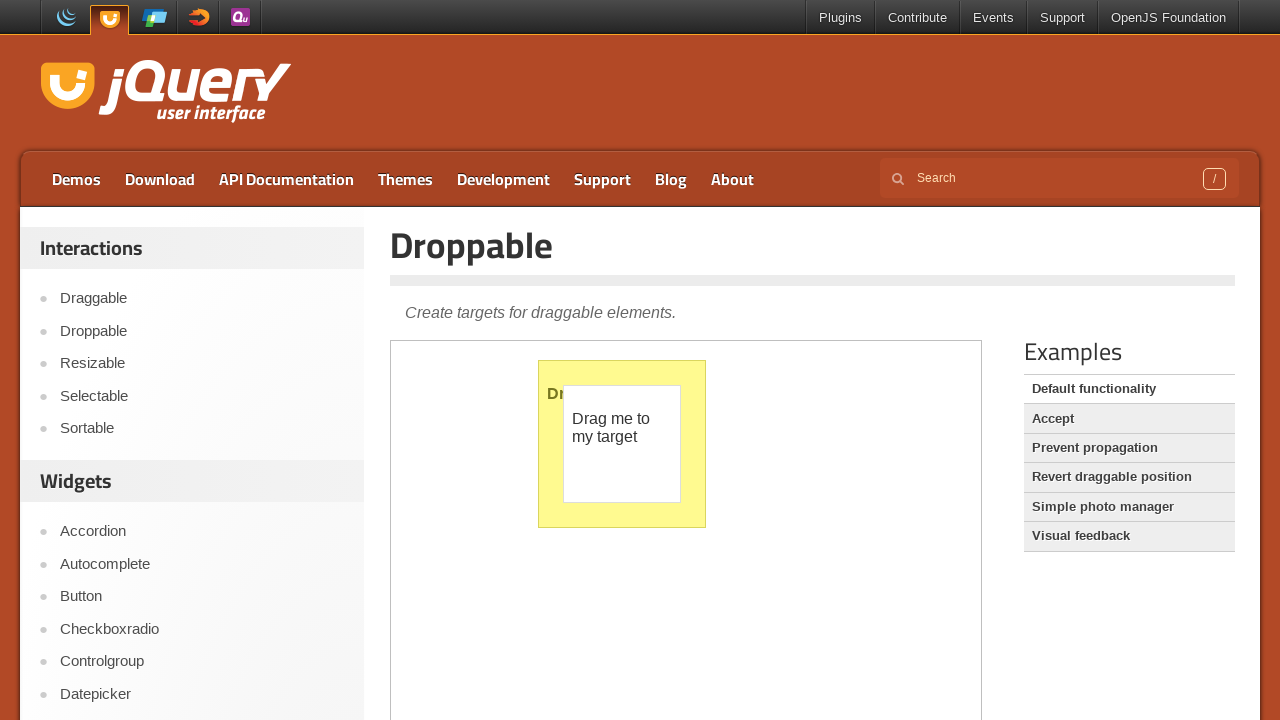

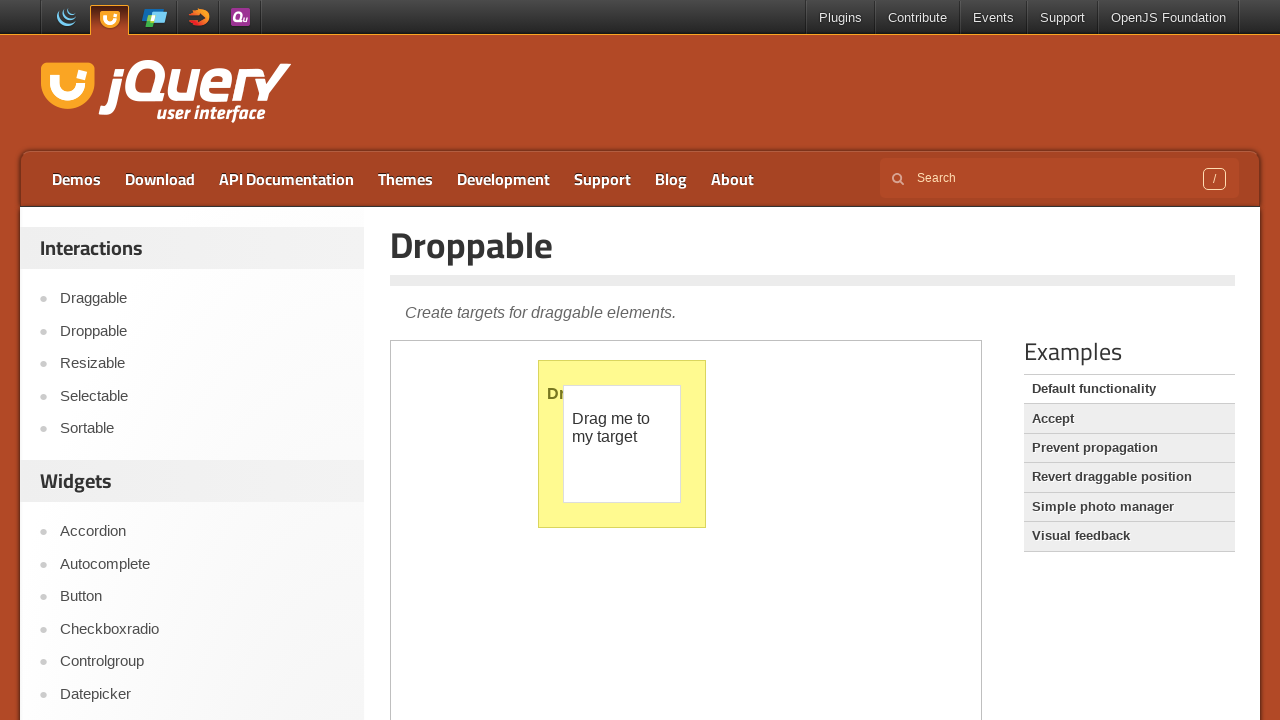